Clicks on a centered element to open a scrollable modal and verifies the modal content is displayed

Starting URL: https://applitools.github.io/demo/TestPages/FramesTestPage/

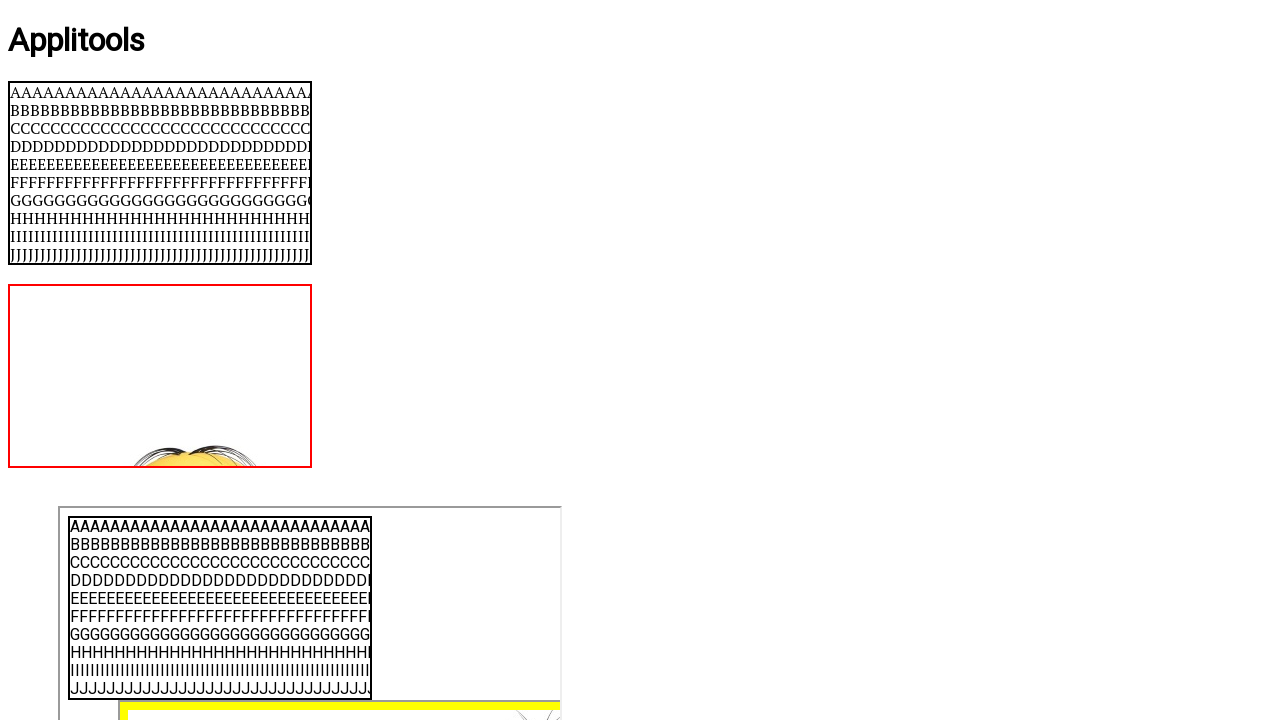

Clicked on centered element to open scrollable modal at (640, 361) on #centered
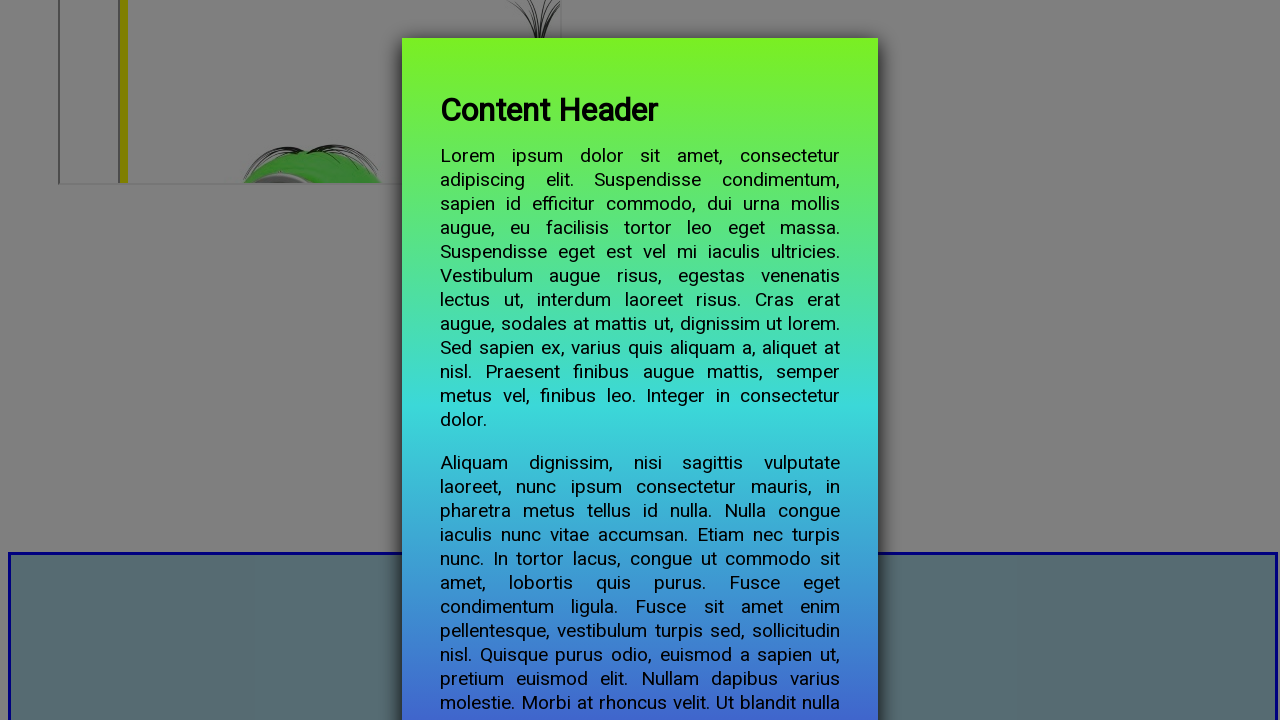

Modal content is now visible
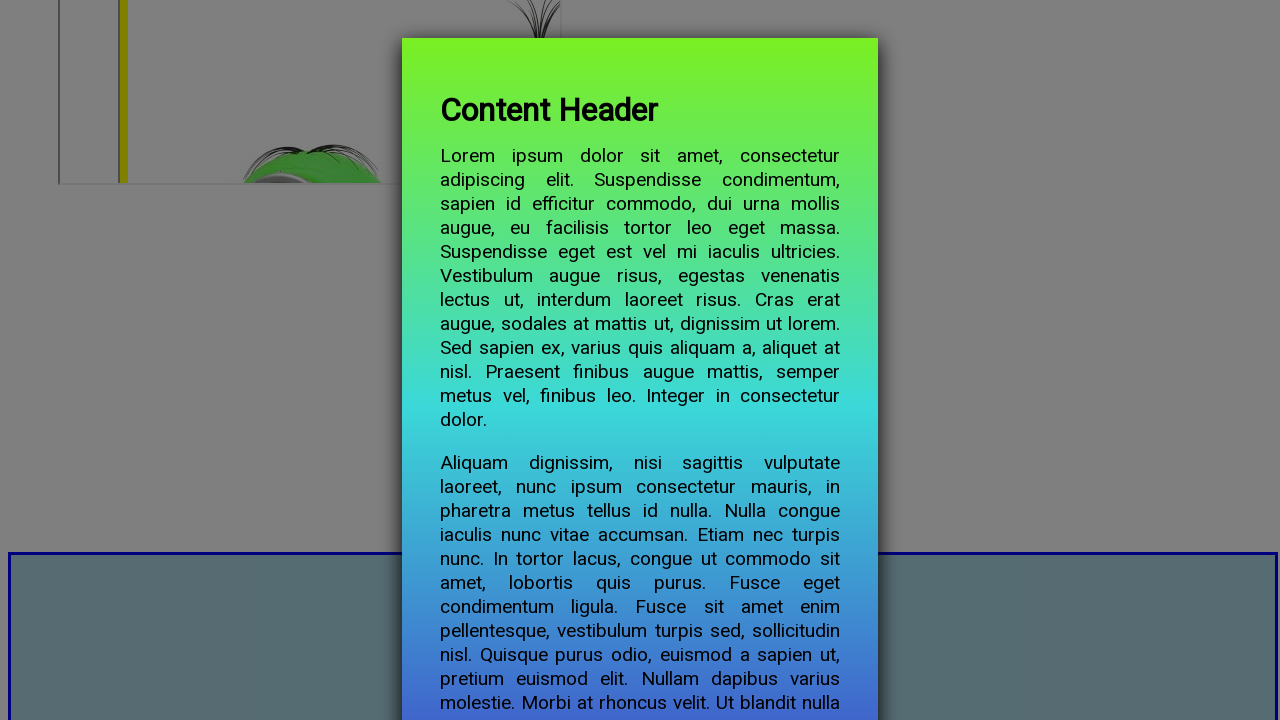

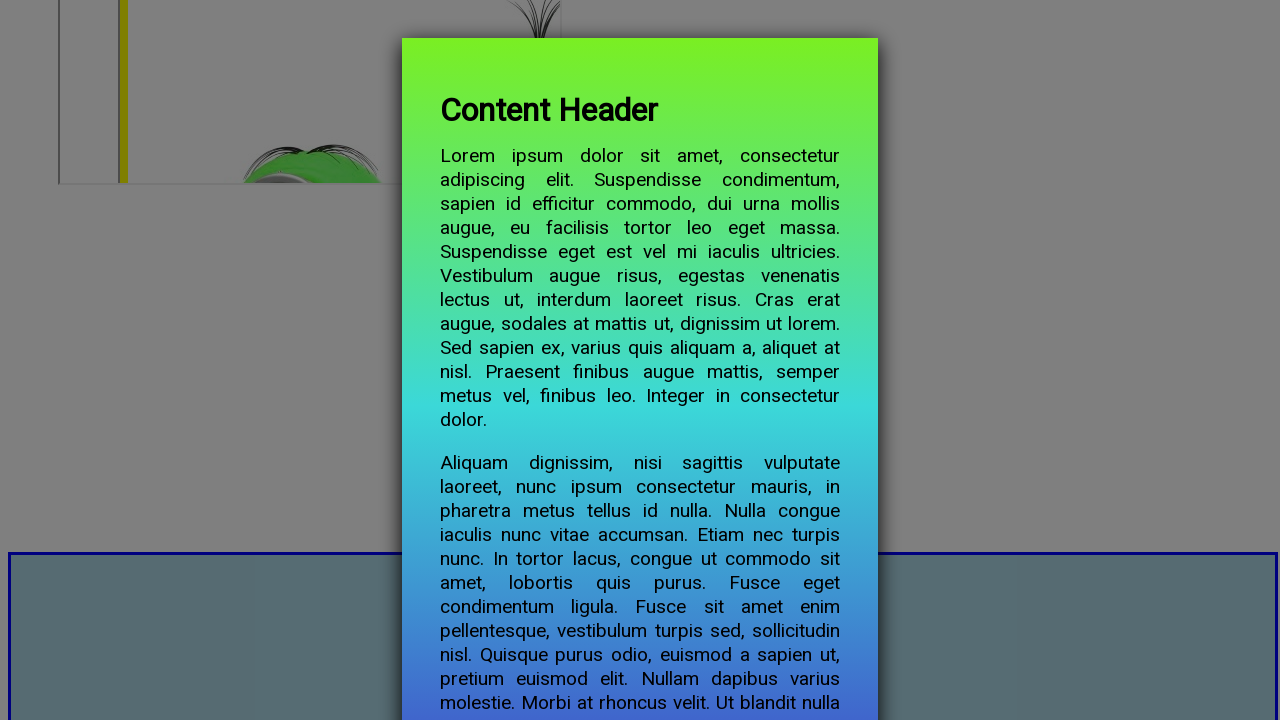